Navigates to Rahul Shetty Academy homepage using page fixture

Starting URL: https://rahulshettyacademy.com

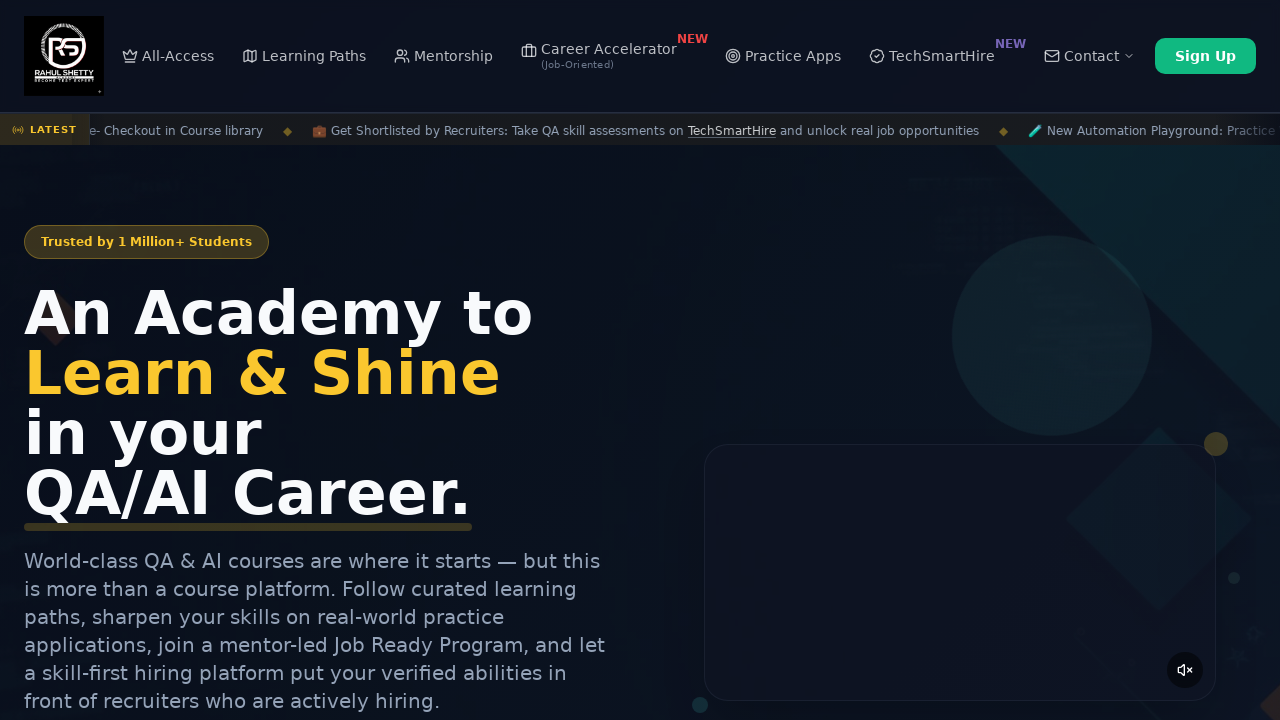

Navigated to Rahul Shetty Academy homepage
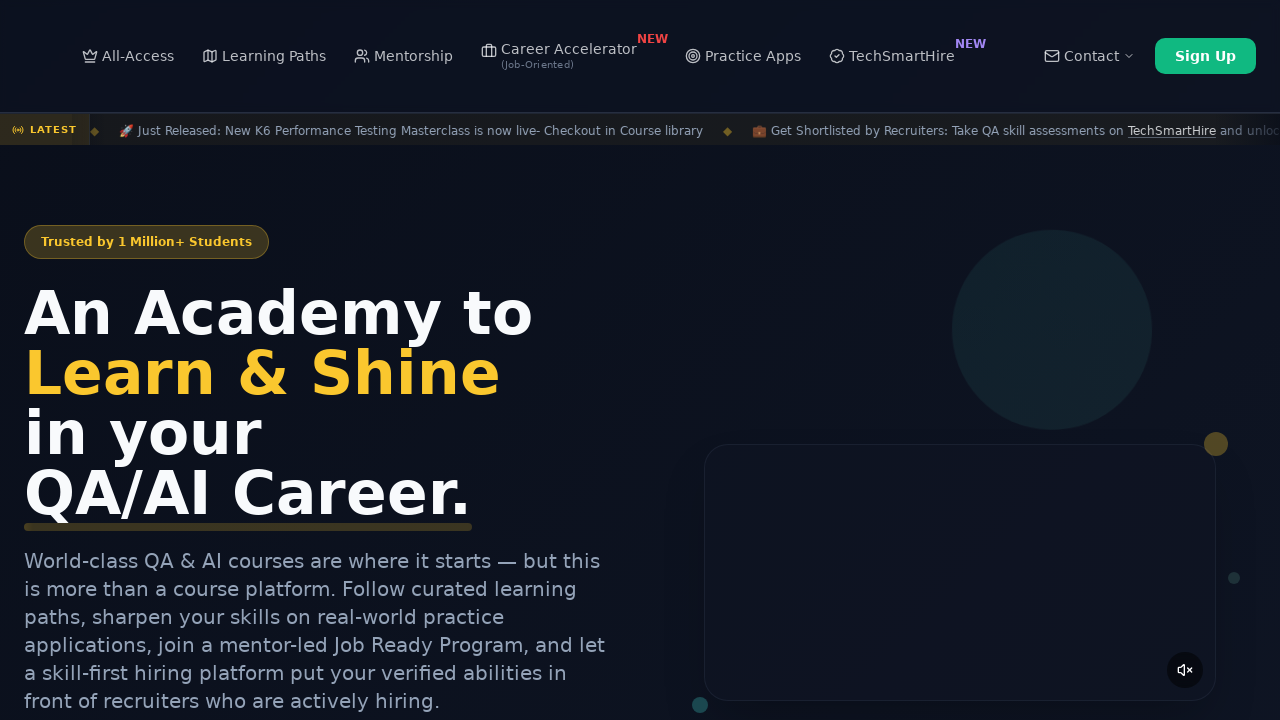

Page loaded - DOM content fully rendered
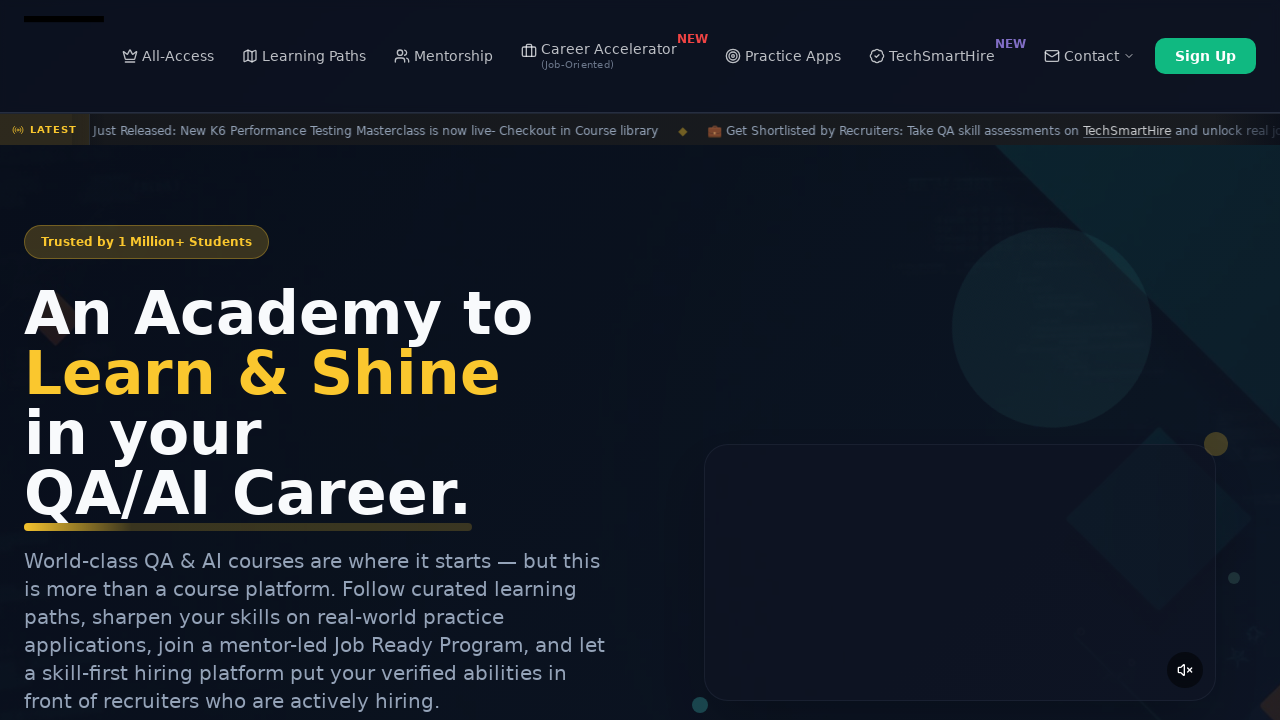

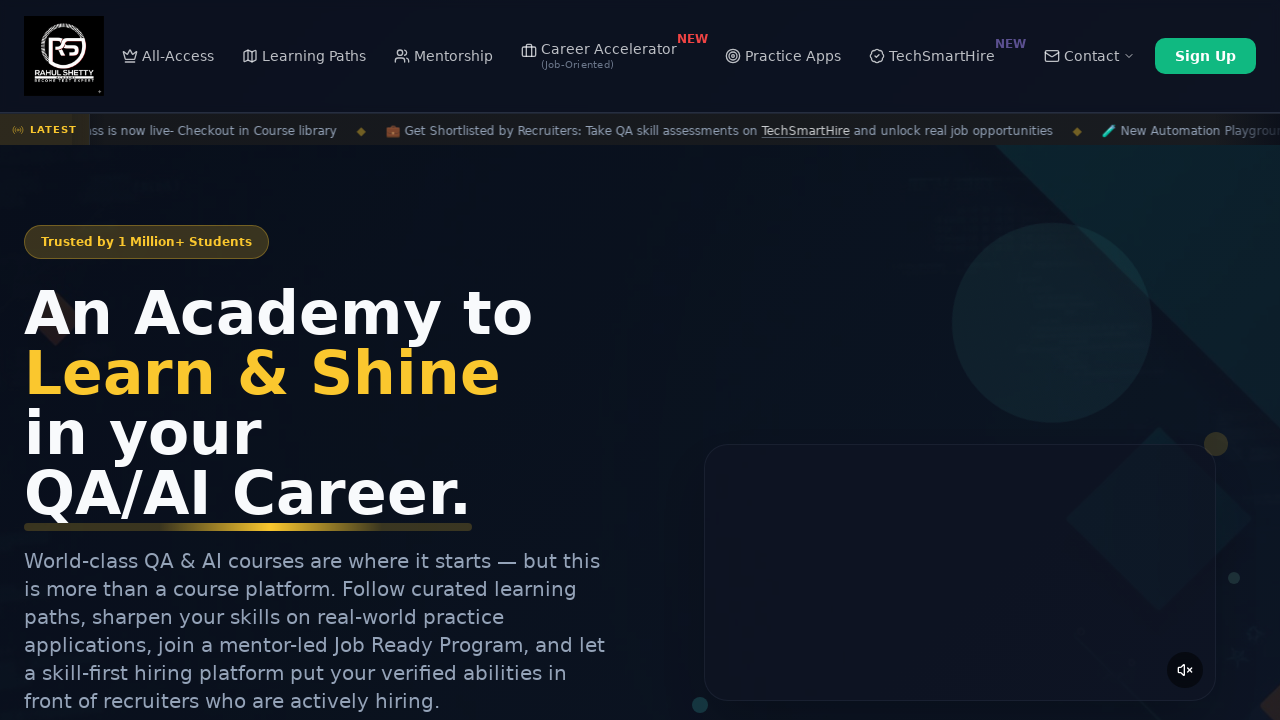